Tests hover functionality by moving mouse over elements to reveal hidden content and clicking on revealed links

Starting URL: https://testpages.herokuapp.com/styled/csspseudo/css-hover.html

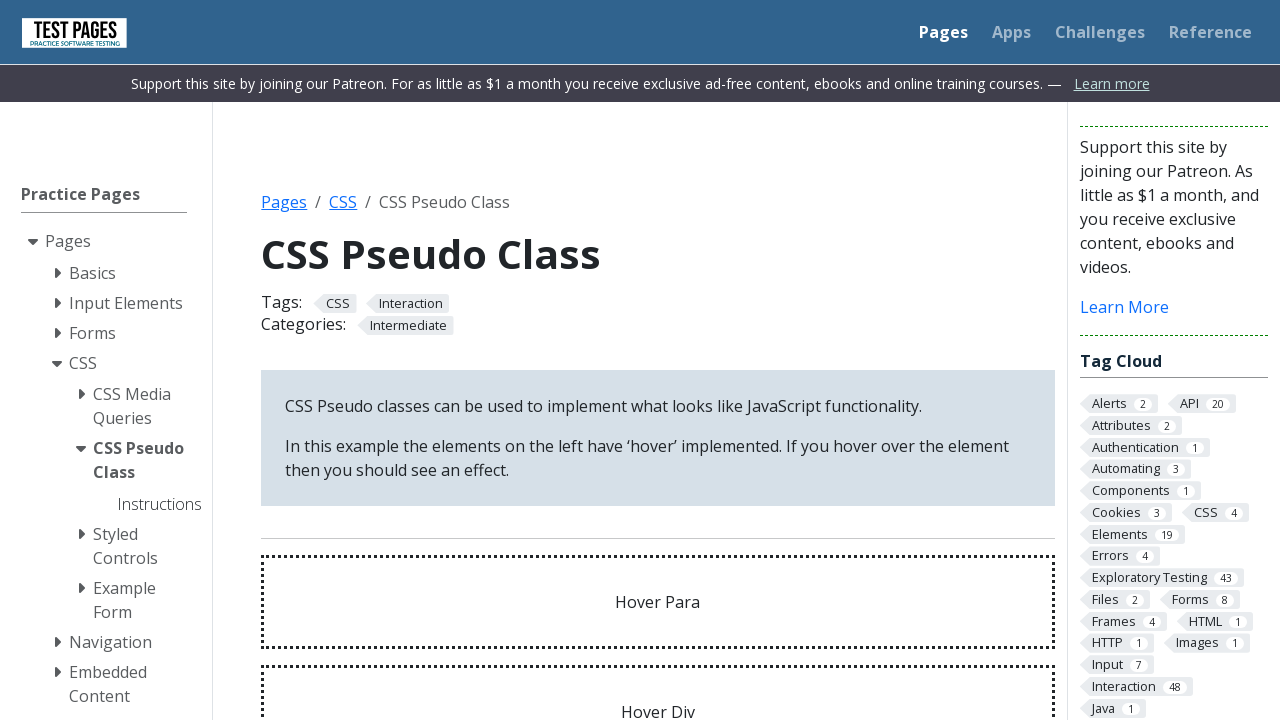

Hovered over first paragraph element to reveal hidden content at (658, 602) on xpath=//*[@id='hoverpara']
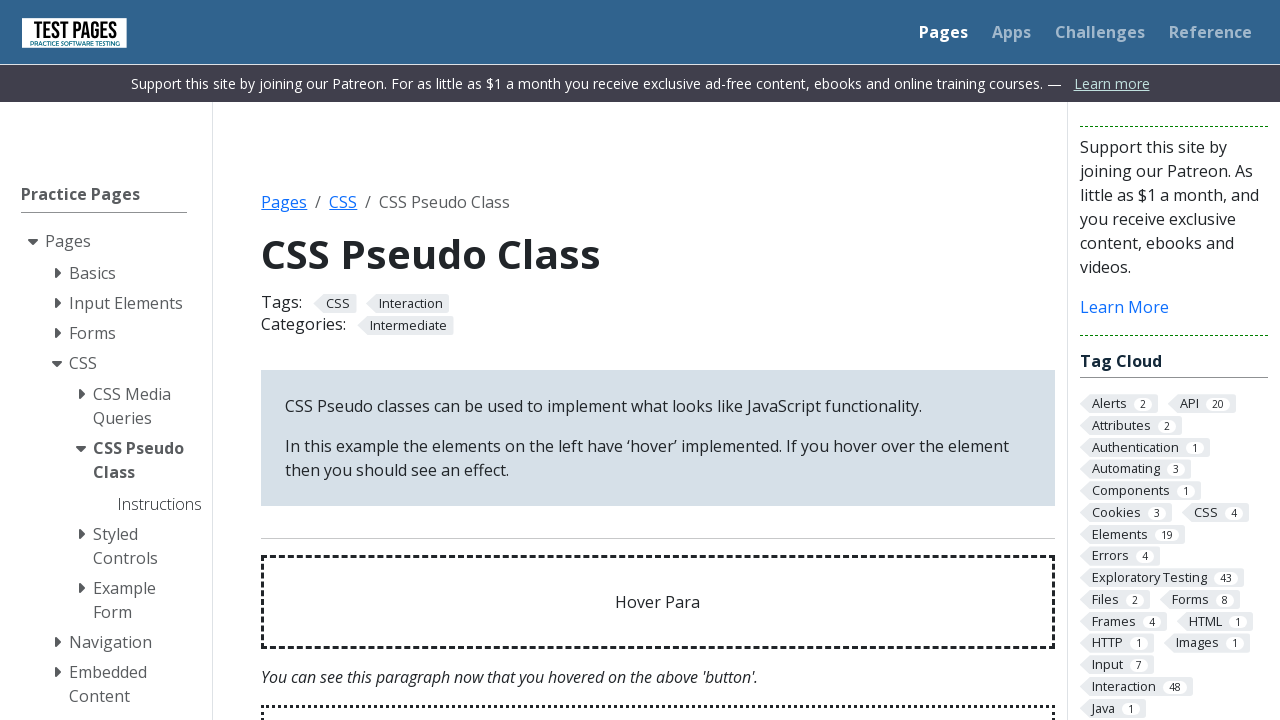

Hover effect element became visible
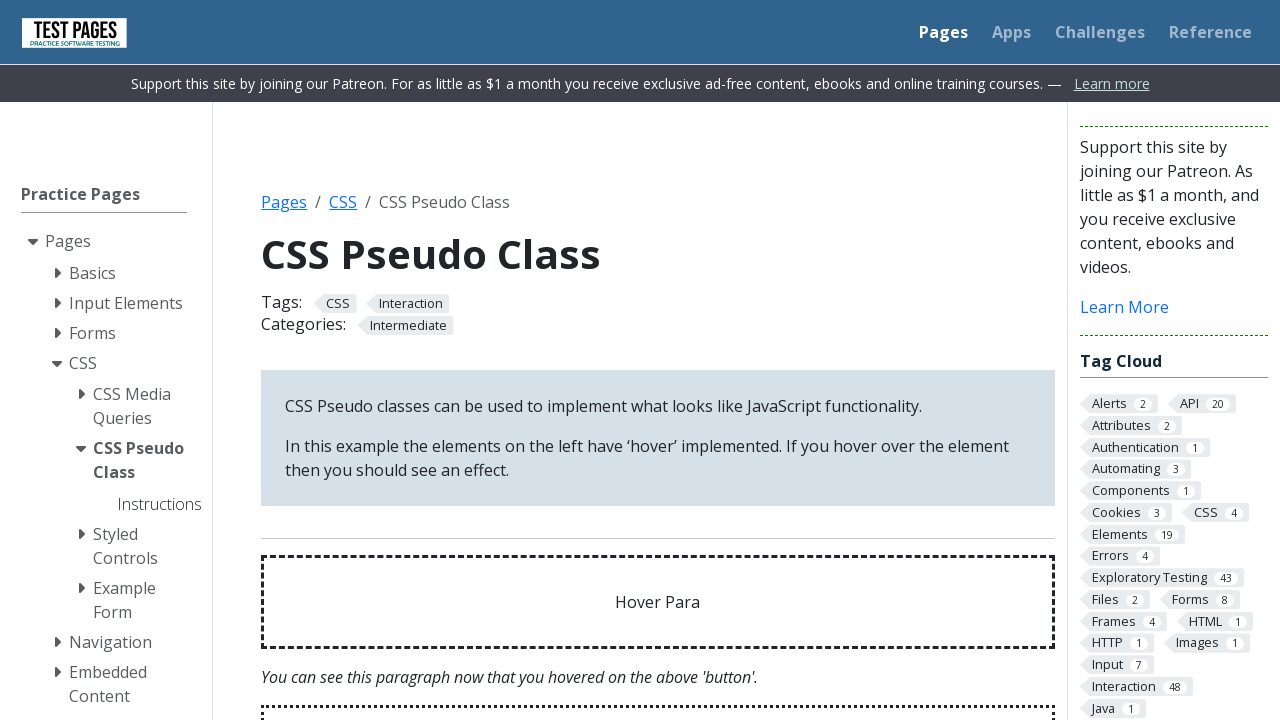

Hovered over div element to reveal hidden link at (658, 673) on xpath=//*[@id='hoverdiv']
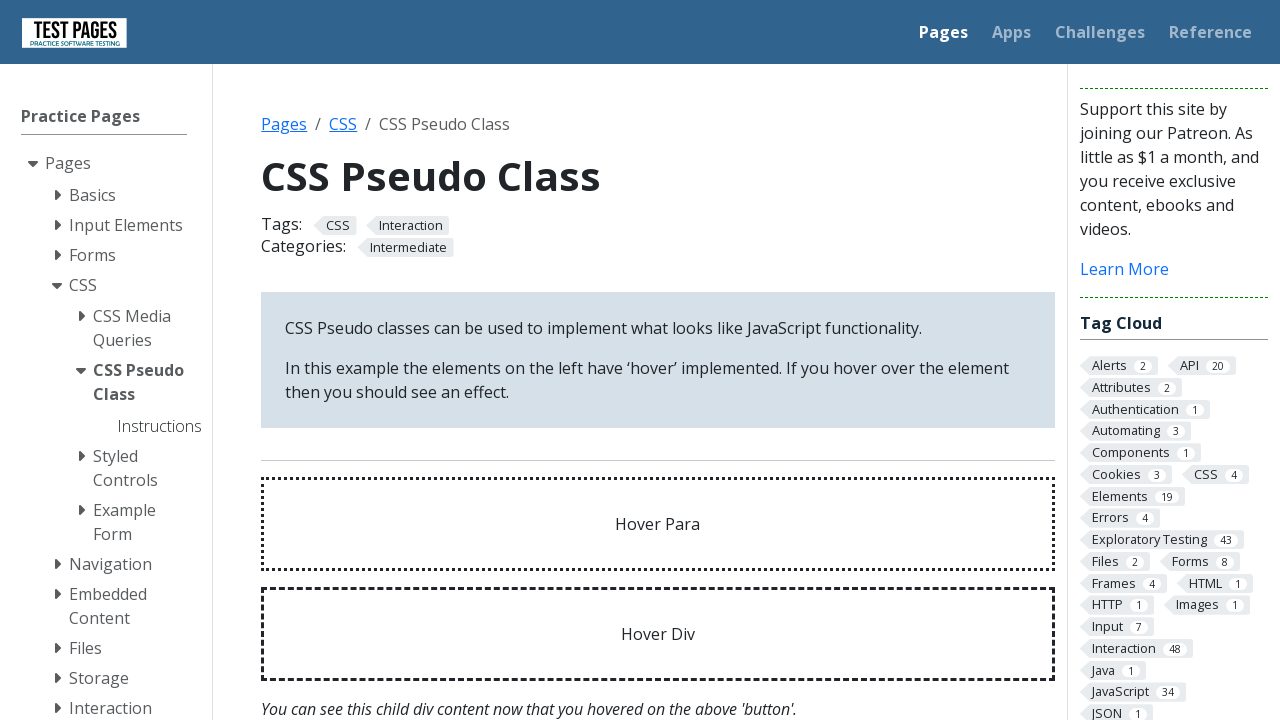

Clicked on the revealed hover link at (326, 370) on xpath=//*[@id='hoverlink']
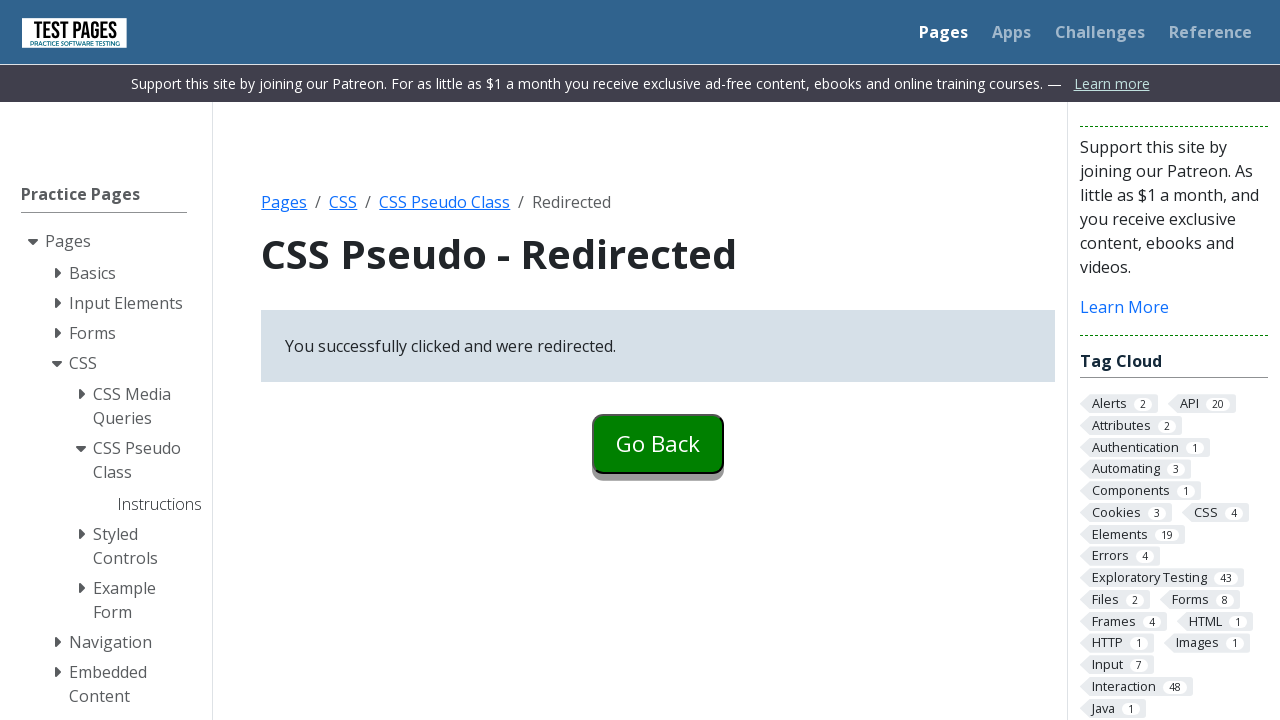

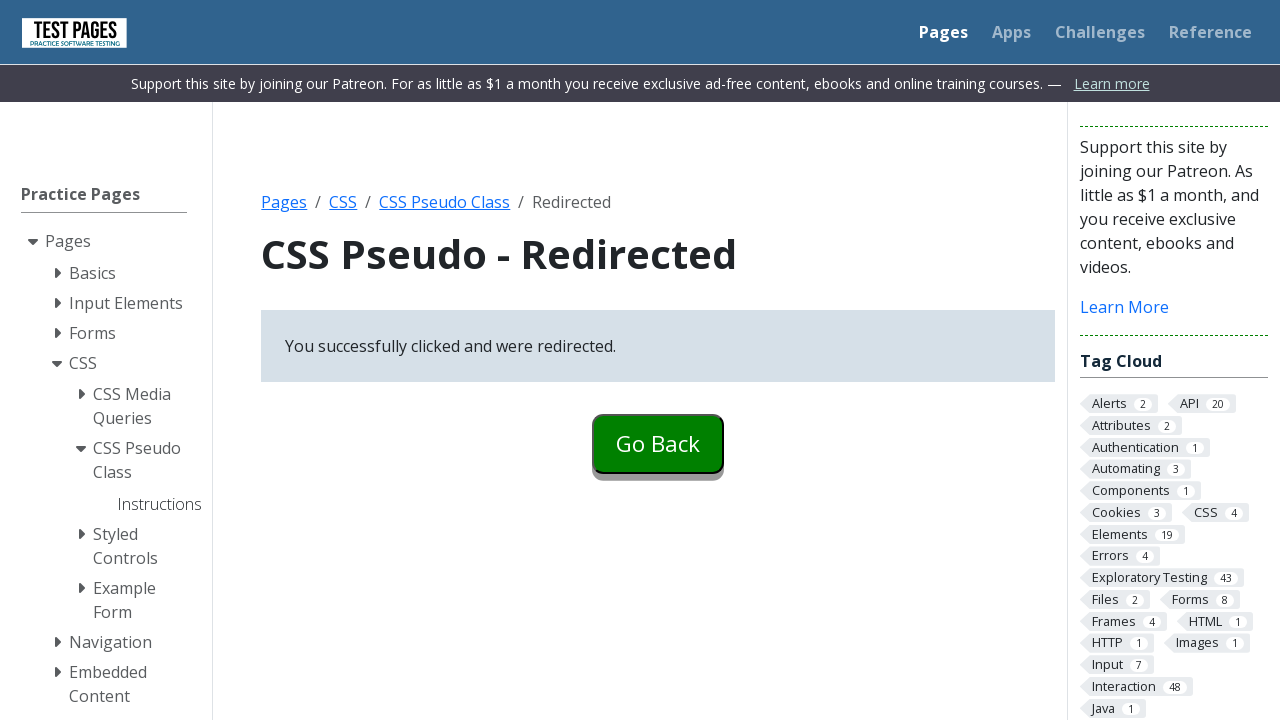